Tests sorting the "Due" column using semantic class selectors on table2 which has more descriptive markup.

Starting URL: http://the-internet.herokuapp.com/tables

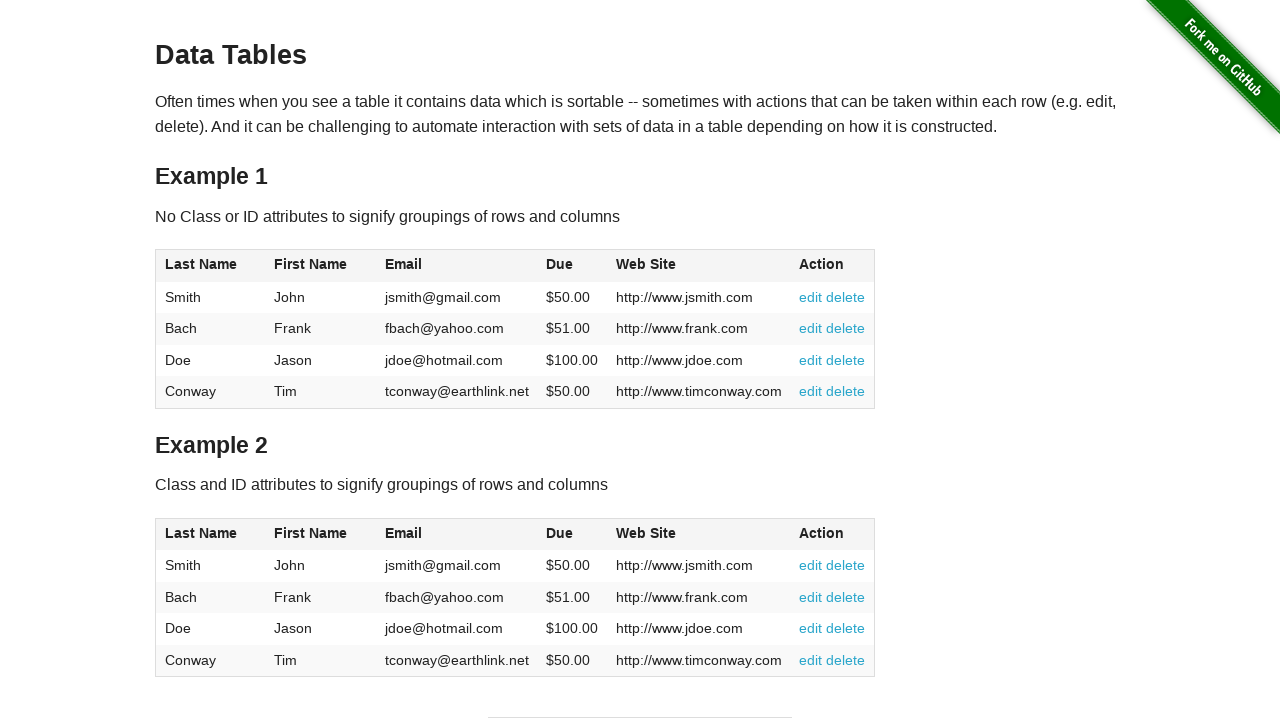

Clicked the 'Due' column header in table2 using semantic class selector at (560, 533) on #table2 thead .dues
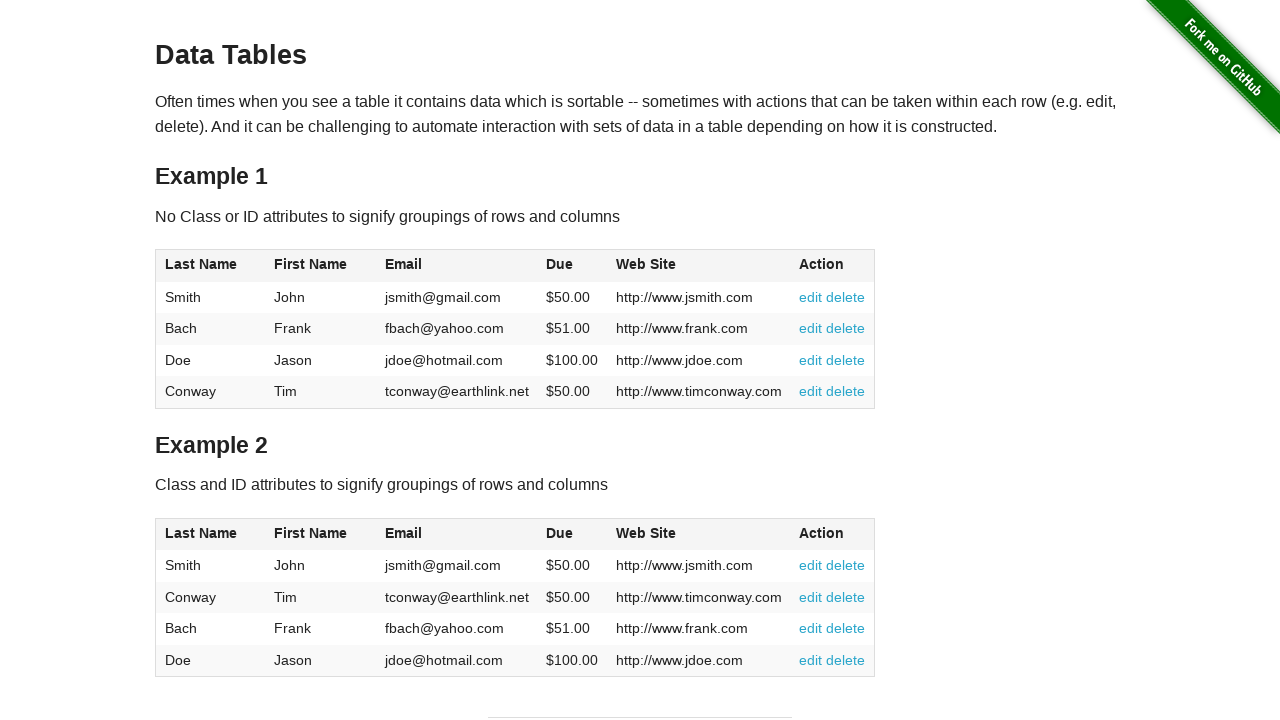

Table data loaded after sorting by 'Due' column
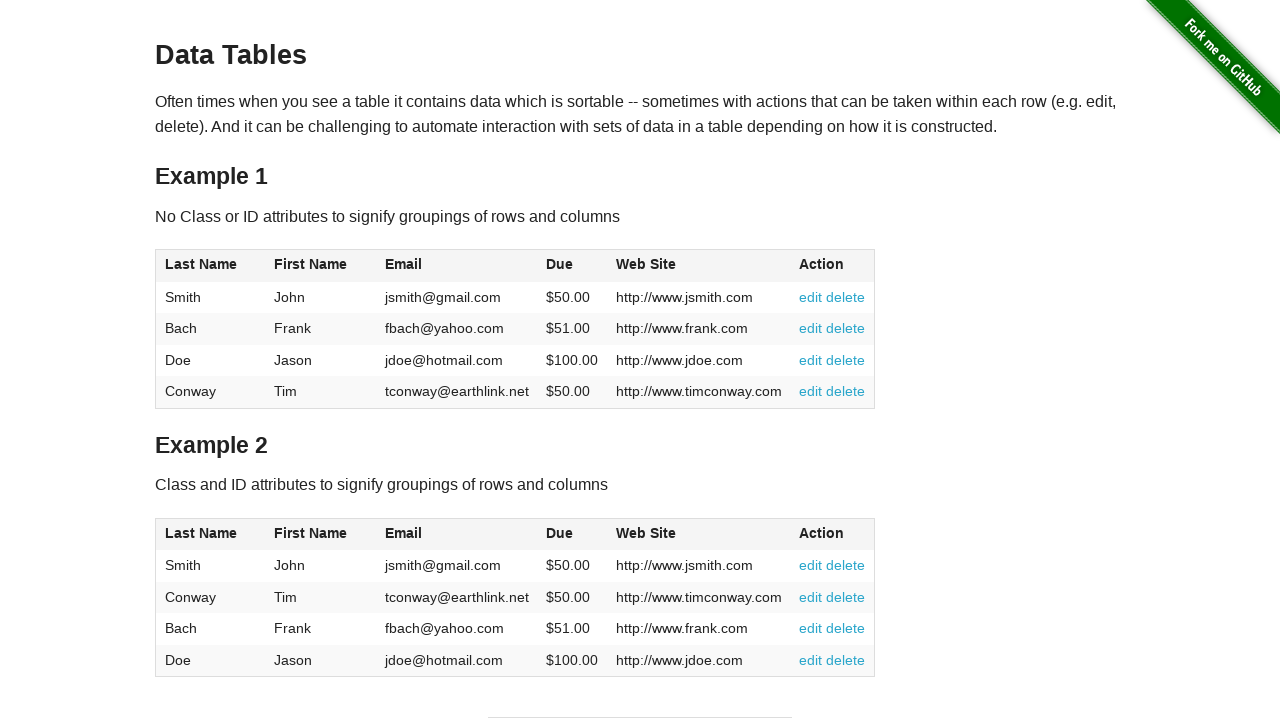

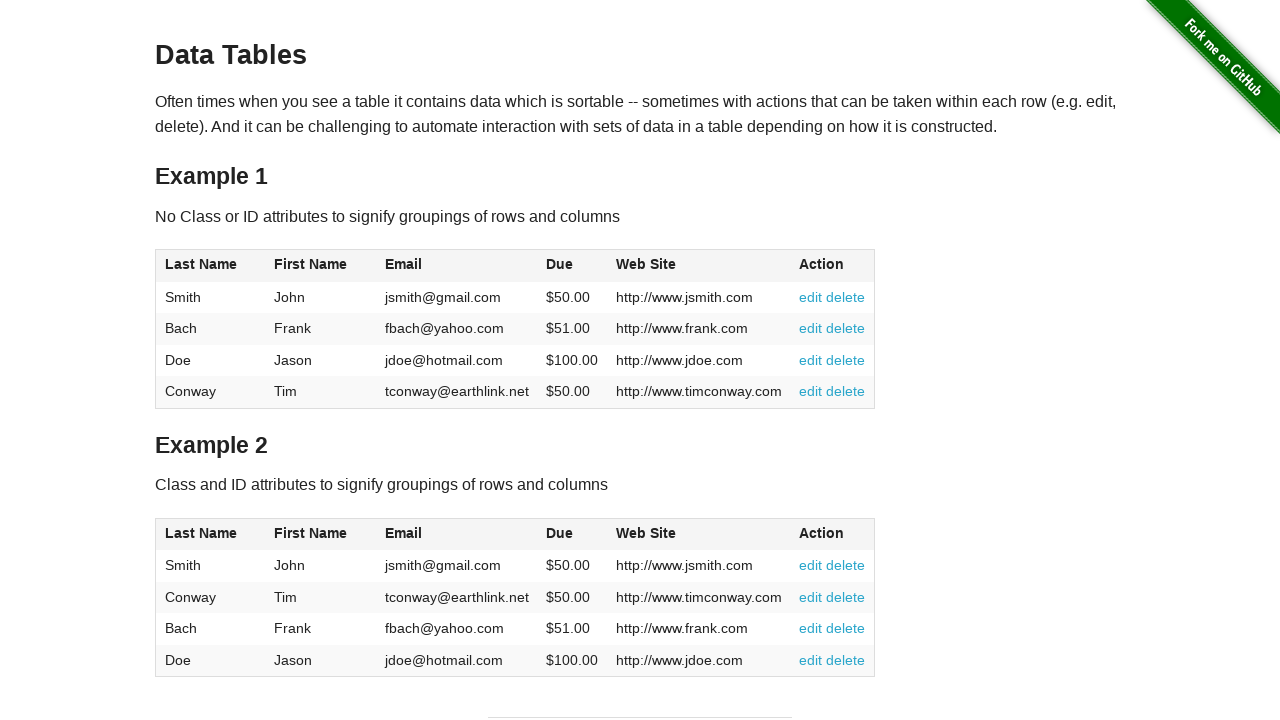